Tests class search functionality by navigating to class search, selecting a term, searching for "SWEN 352", and verifying results appear

Starting URL: https://tigercenter.rit.edu/tigerCenterApp/landing

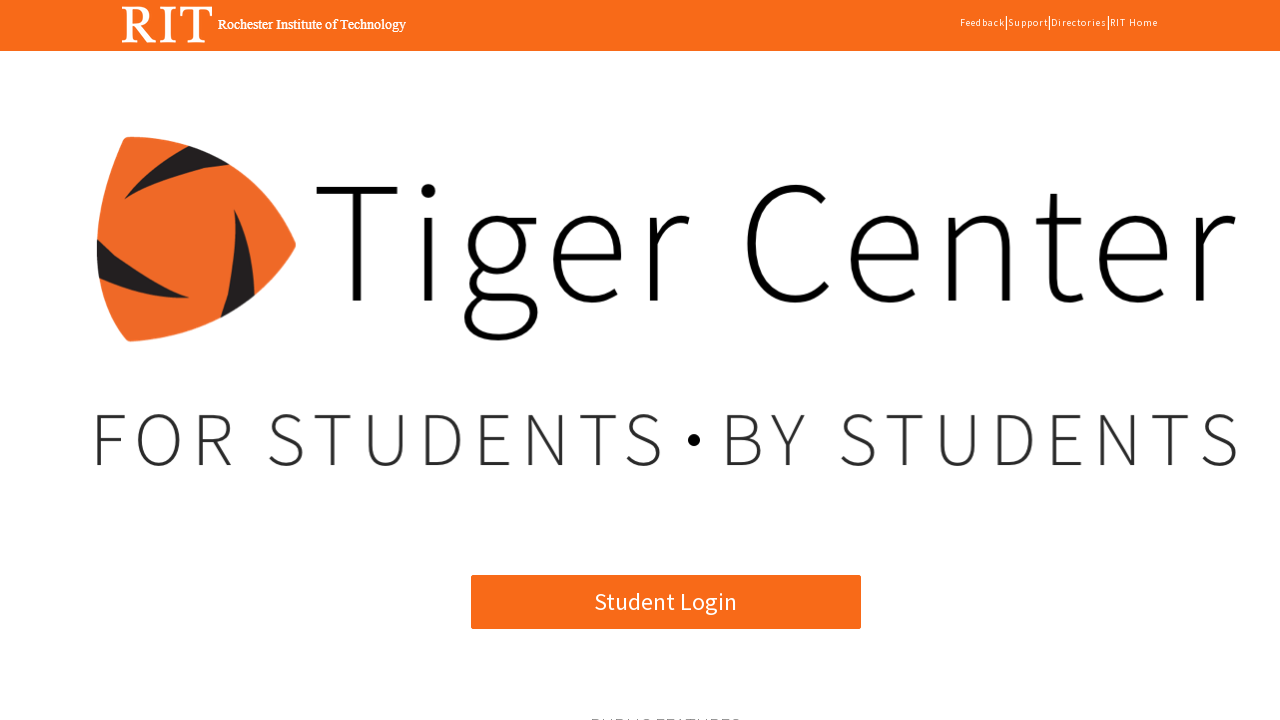

Clicked on Class Search button at (373, 360) on xpath=//*[@id="angularApp"]/app-root/div[2]/mat-sidenav-container[2]/mat-sidenav
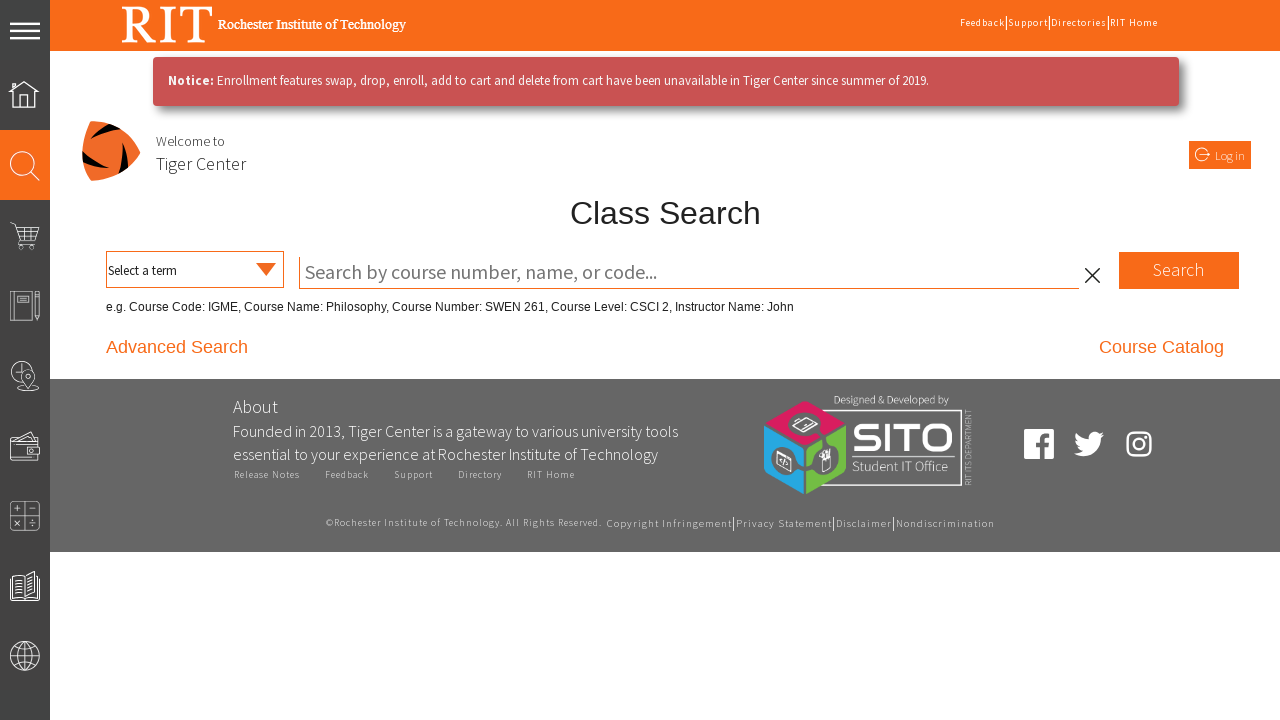

Term dropdown selector loaded
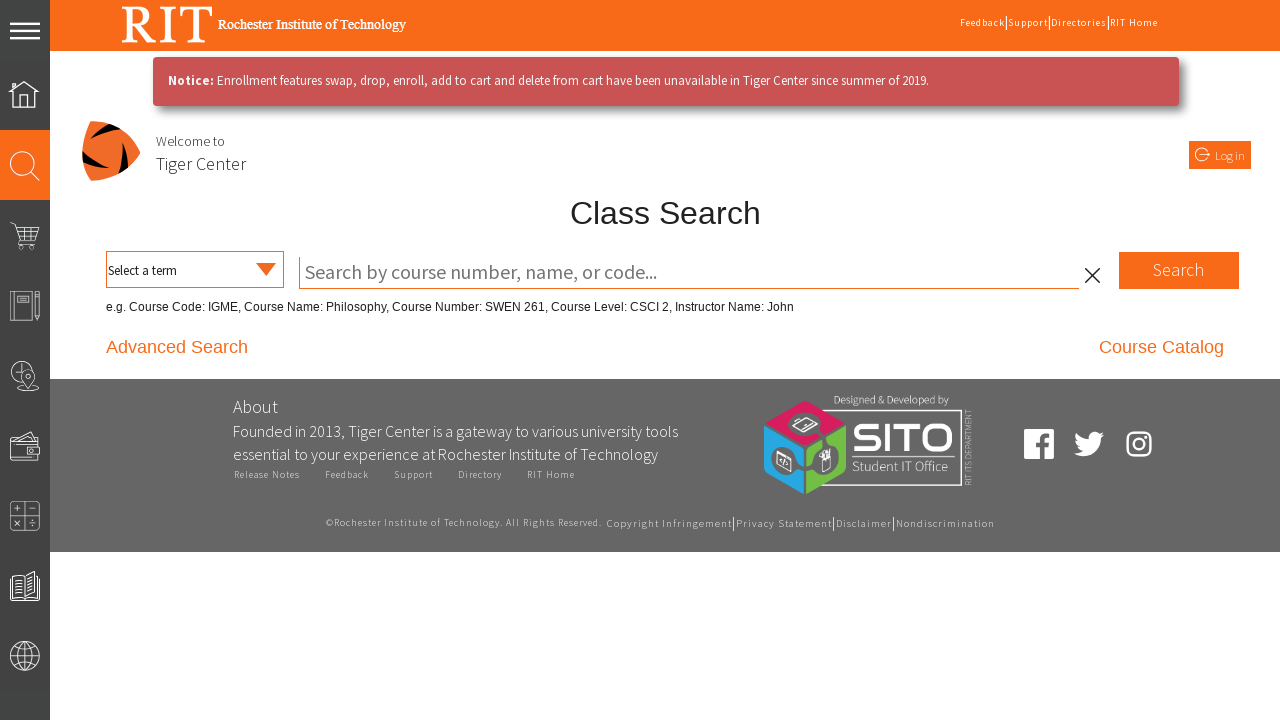

Clicked on term selector dropdown at (183, 271) on select[name="termSelector"]
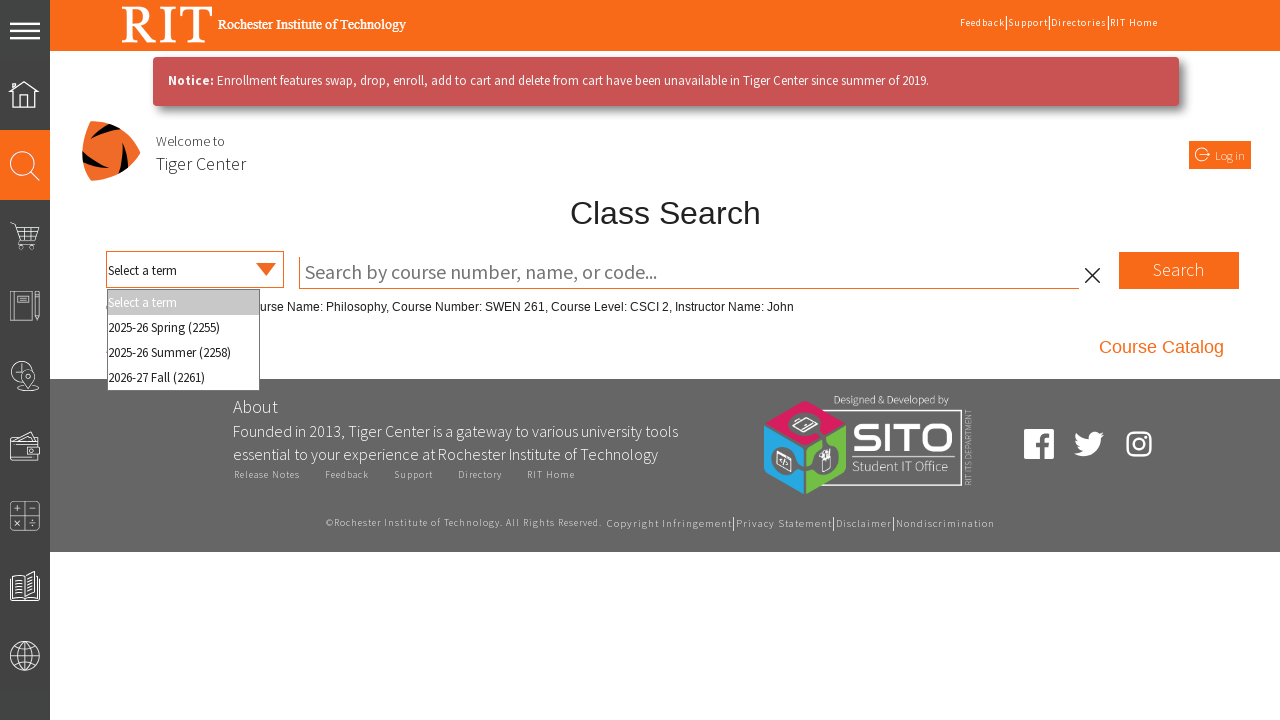

Selected Spring term from dropdown on select[name="termSelector"]
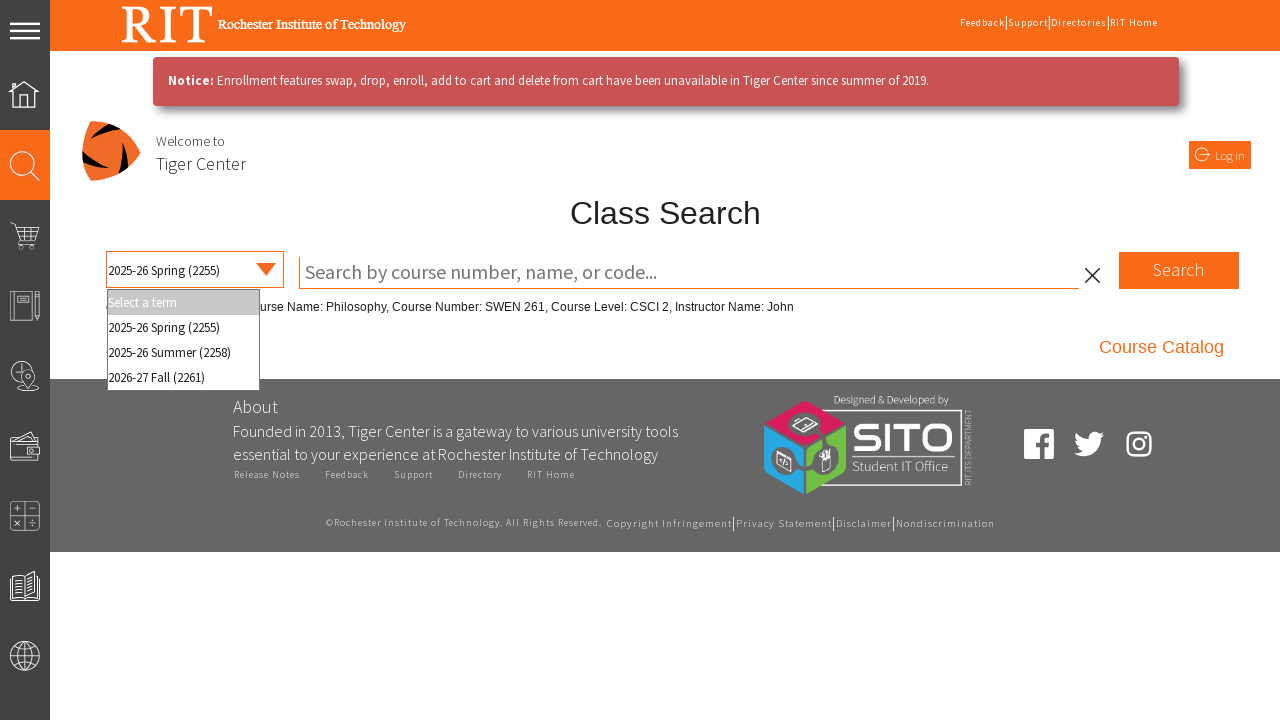

Entered 'SWEN 352' in search field on input[type="search"]
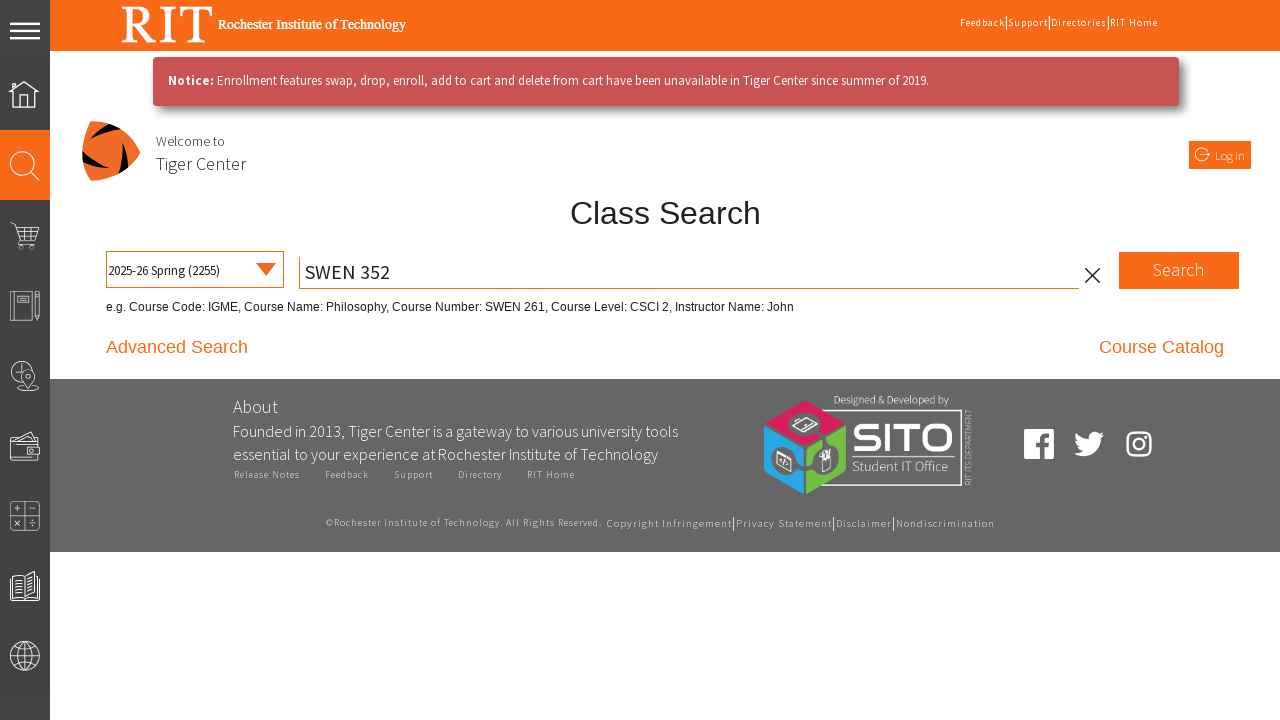

Clicked search button to search for SWEN 352 at (1179, 270) on button[class*="classSearchSearchButton"]
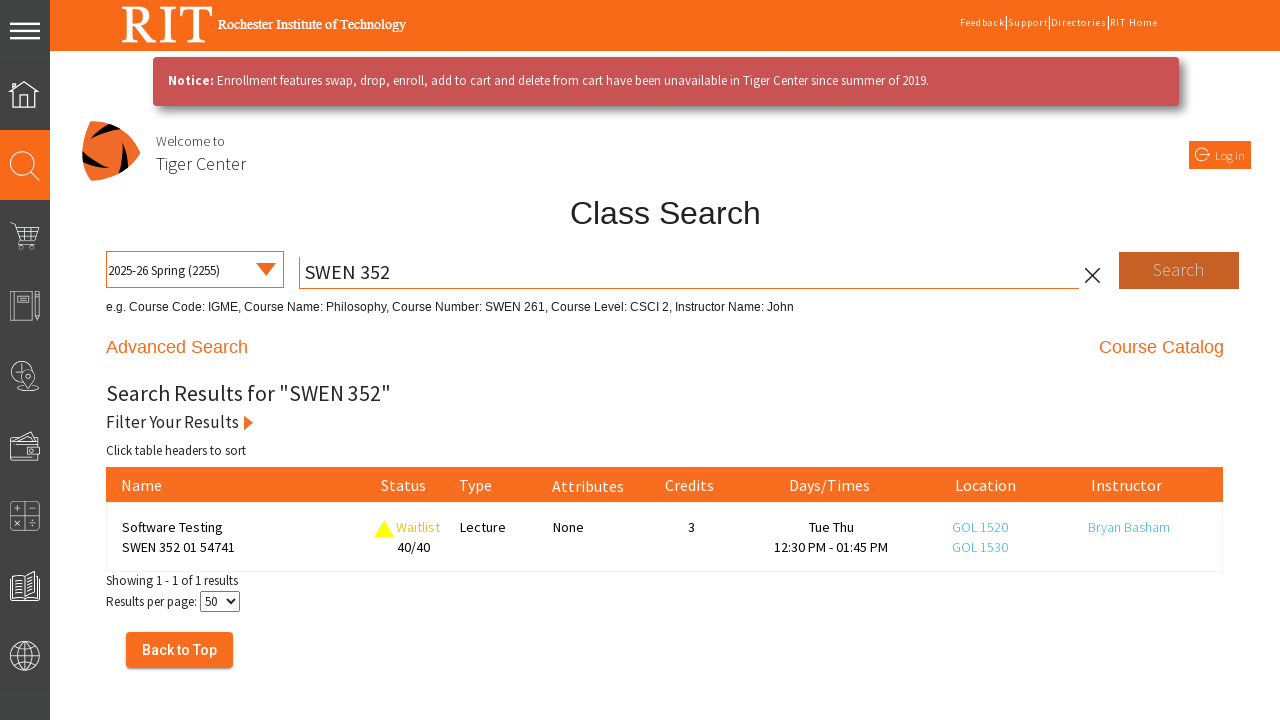

Search results loaded successfully
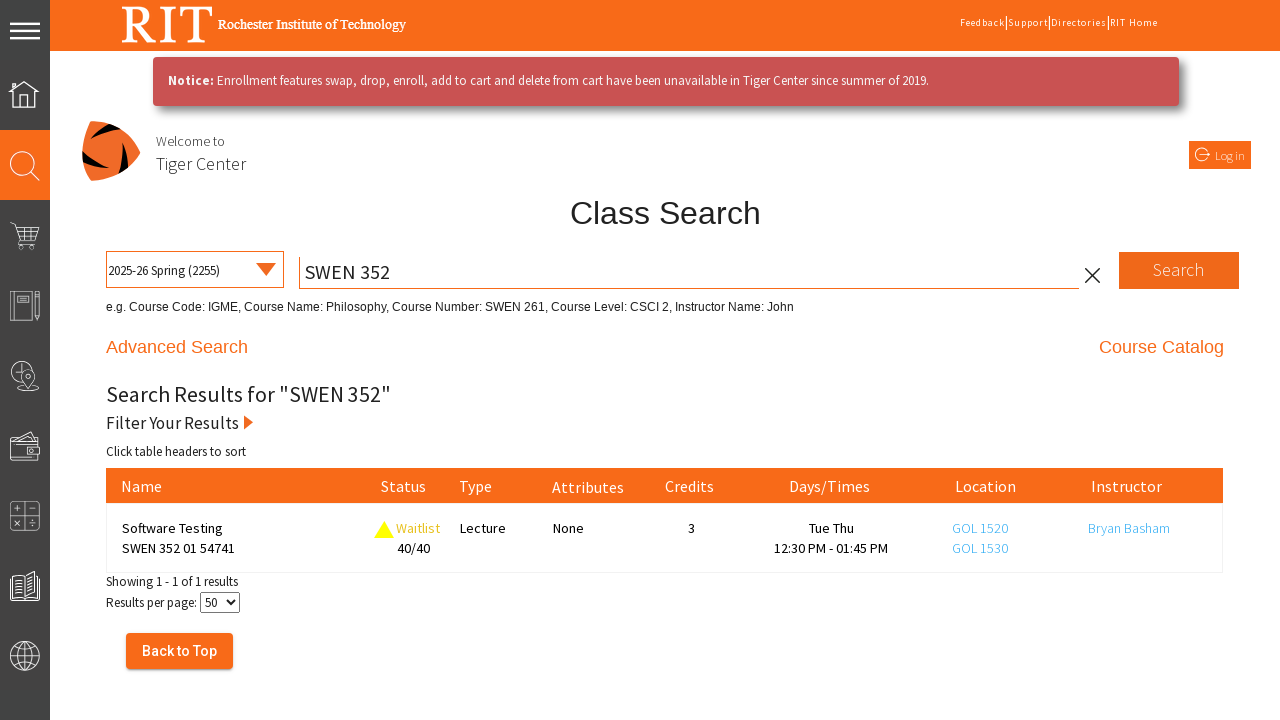

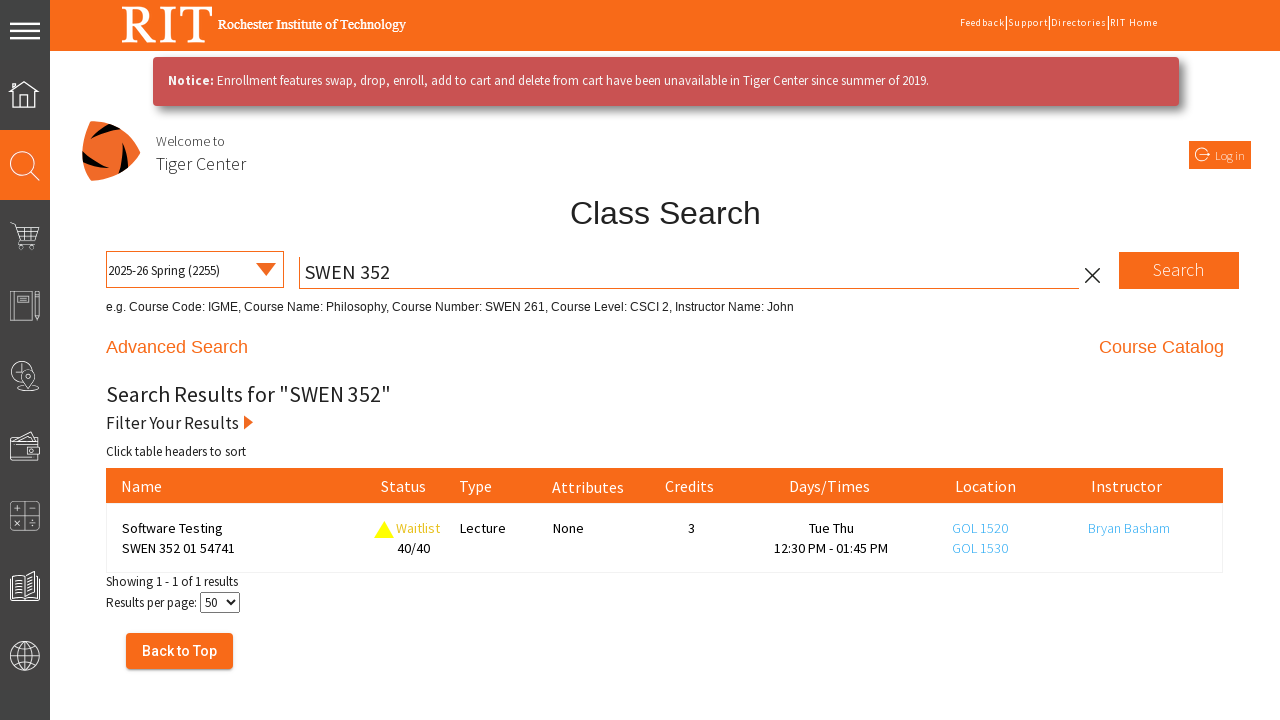